Tests checkbox interaction by checking if a checkbox is selected and clicking to toggle it

Starting URL: http://the-internet.herokuapp.com/checkboxes

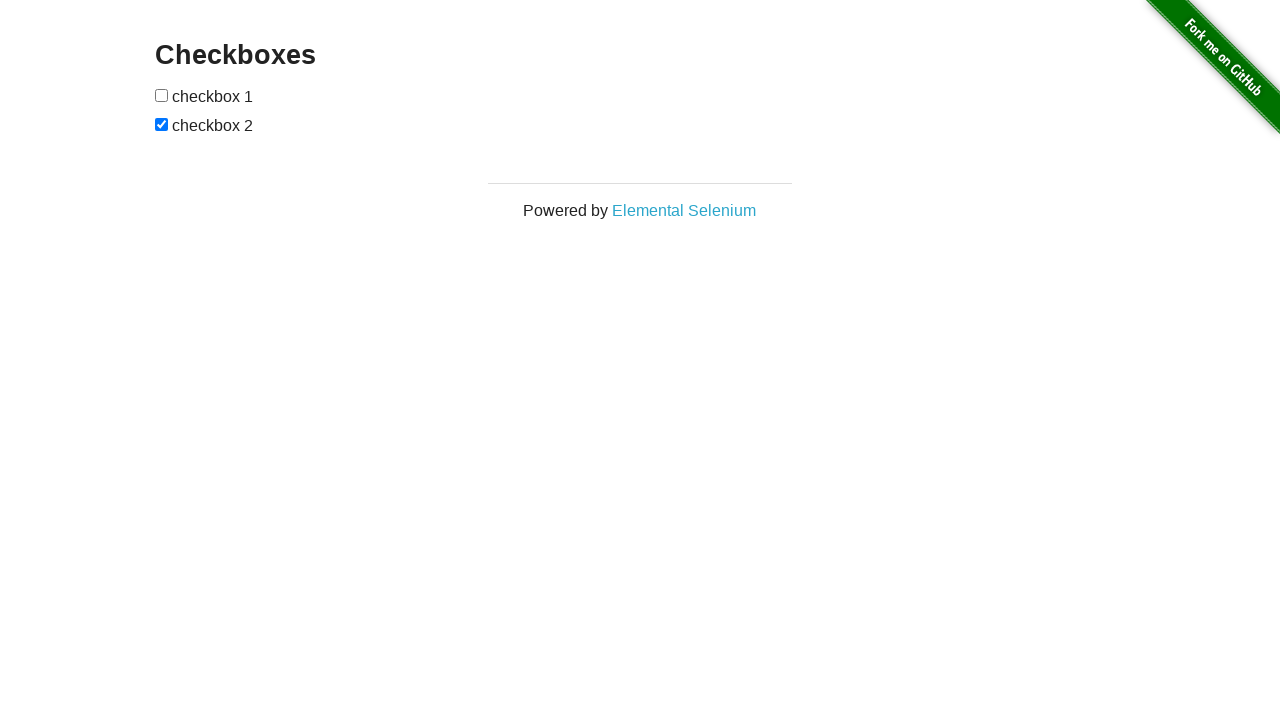

Located the second checkbox element
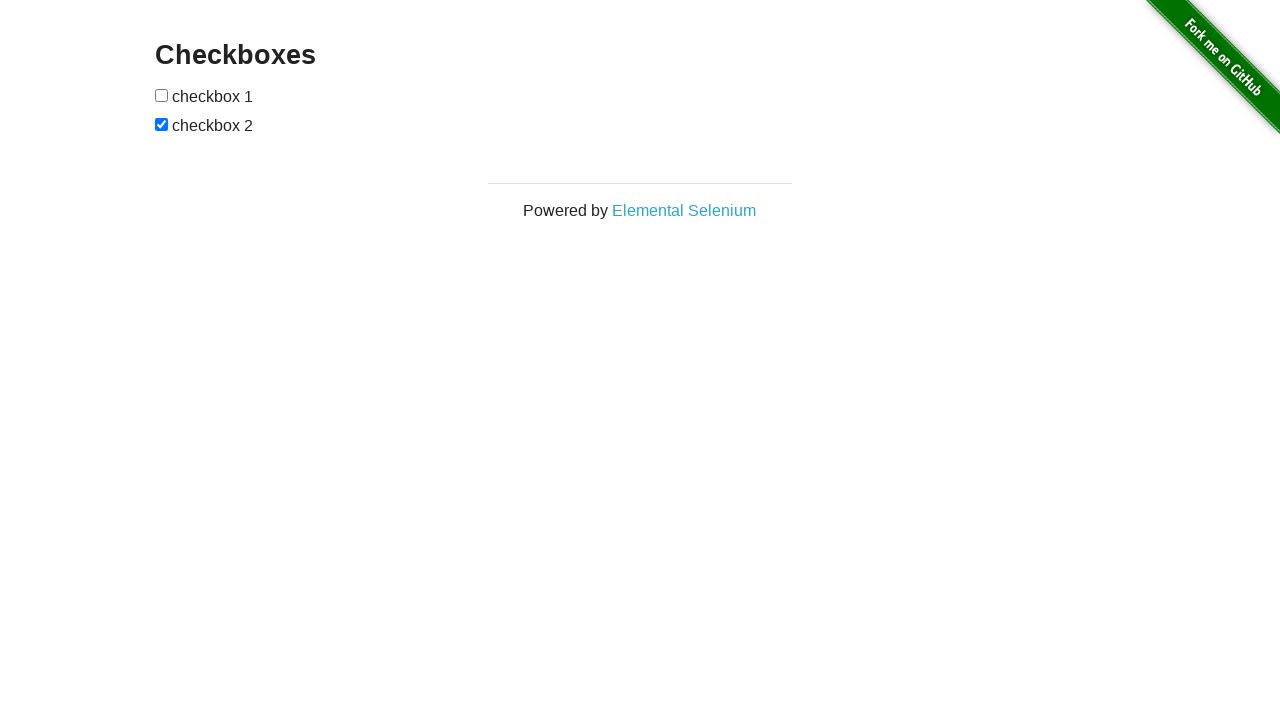

Verified that the second checkbox is checked
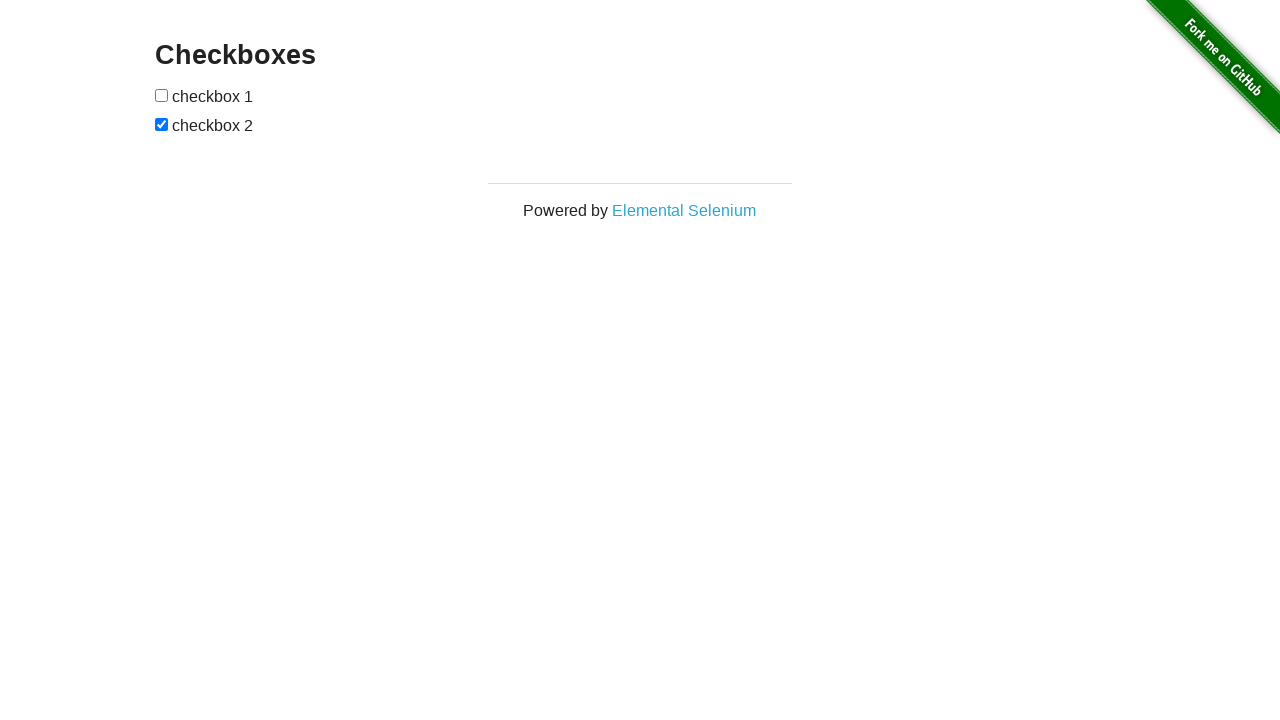

Clicked the second checkbox to uncheck it at (162, 124) on input[type='checkbox'] >> nth=1
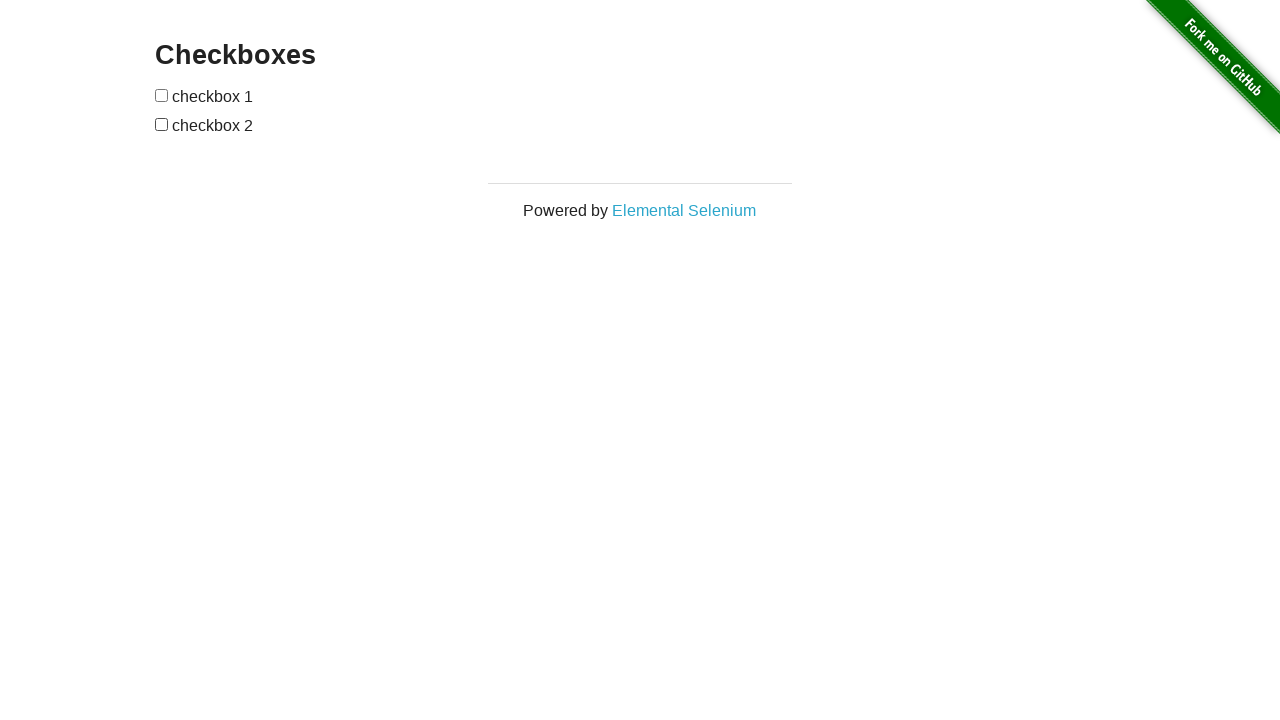

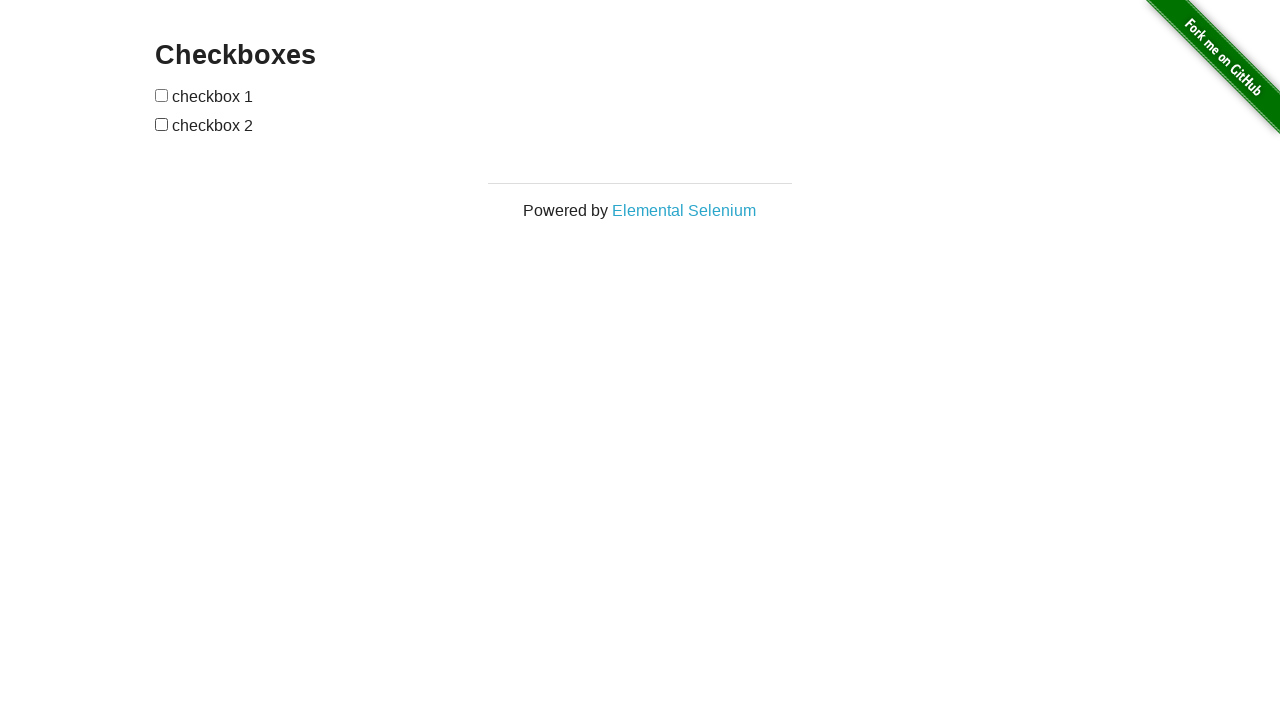